Tests vehicle plate lookup on Ecuador's SRI website by entering a plate number, clicking the search button, and verifying that vehicle information (including "Marca"/brand) is displayed in the results.

Starting URL: https://srienlinea.sri.gob.ec/sri-en-linea/SriVehiculosWeb/ConsultaValoresPagarVehiculo/Consultas/consultaRubros

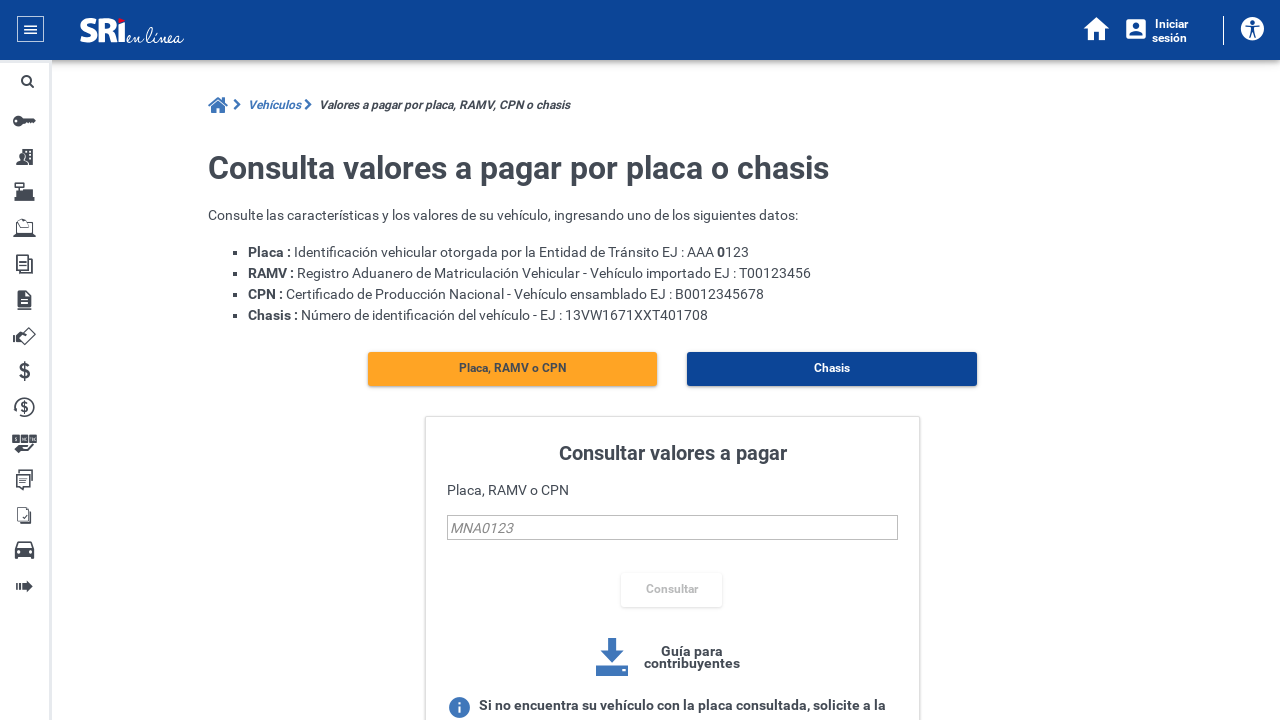

Waited for vehicle plate input field (#busqueda) to be visible
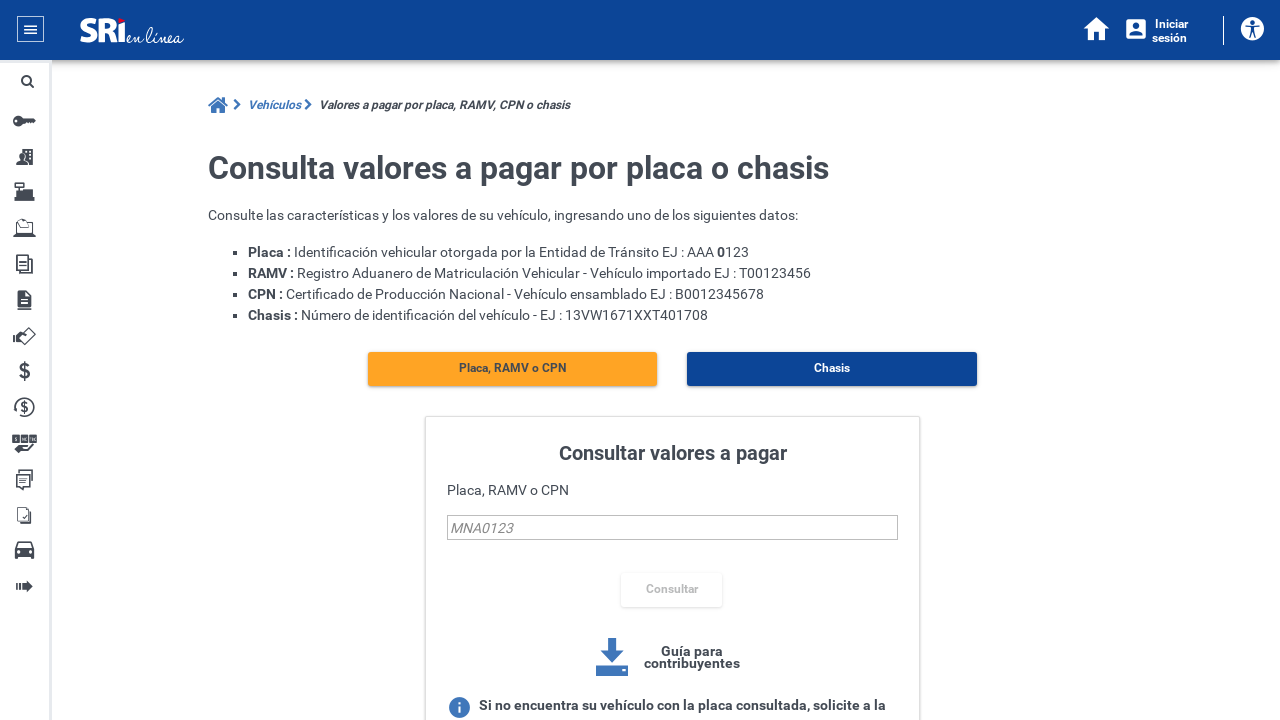

Applied random wait before entering plate number
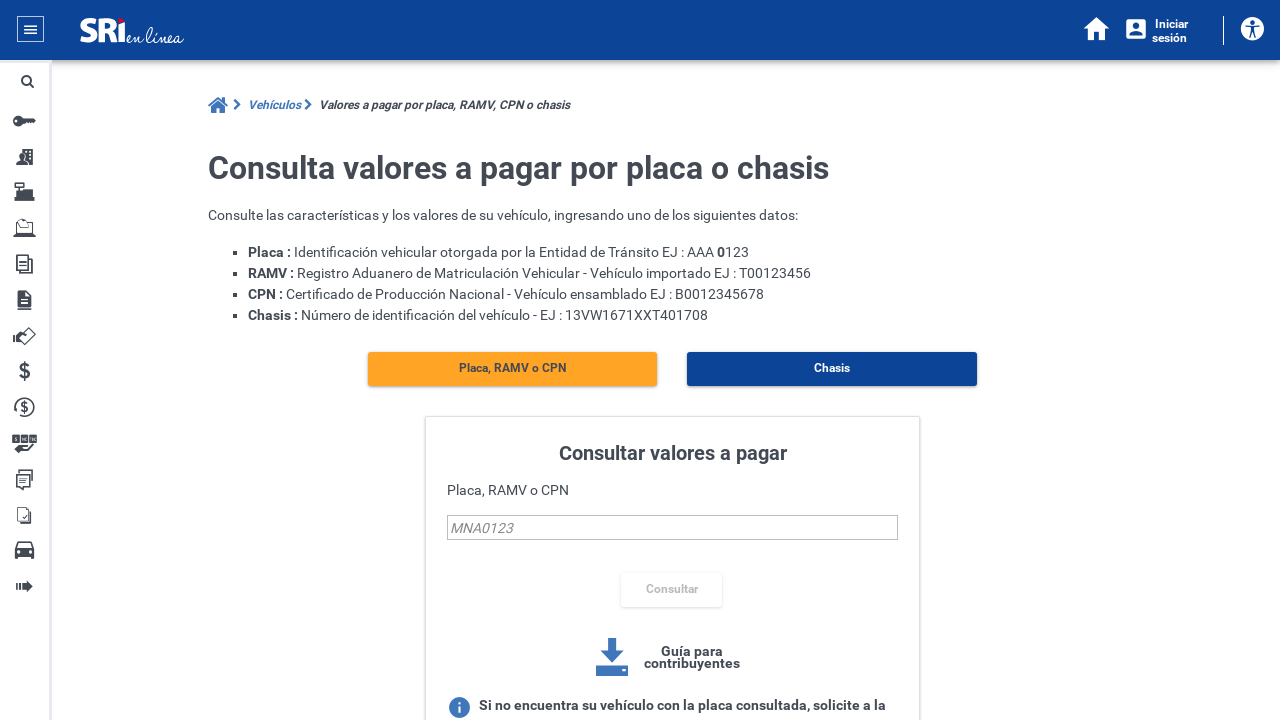

Entered vehicle plate number 'I0098705' in the search field on #busqueda
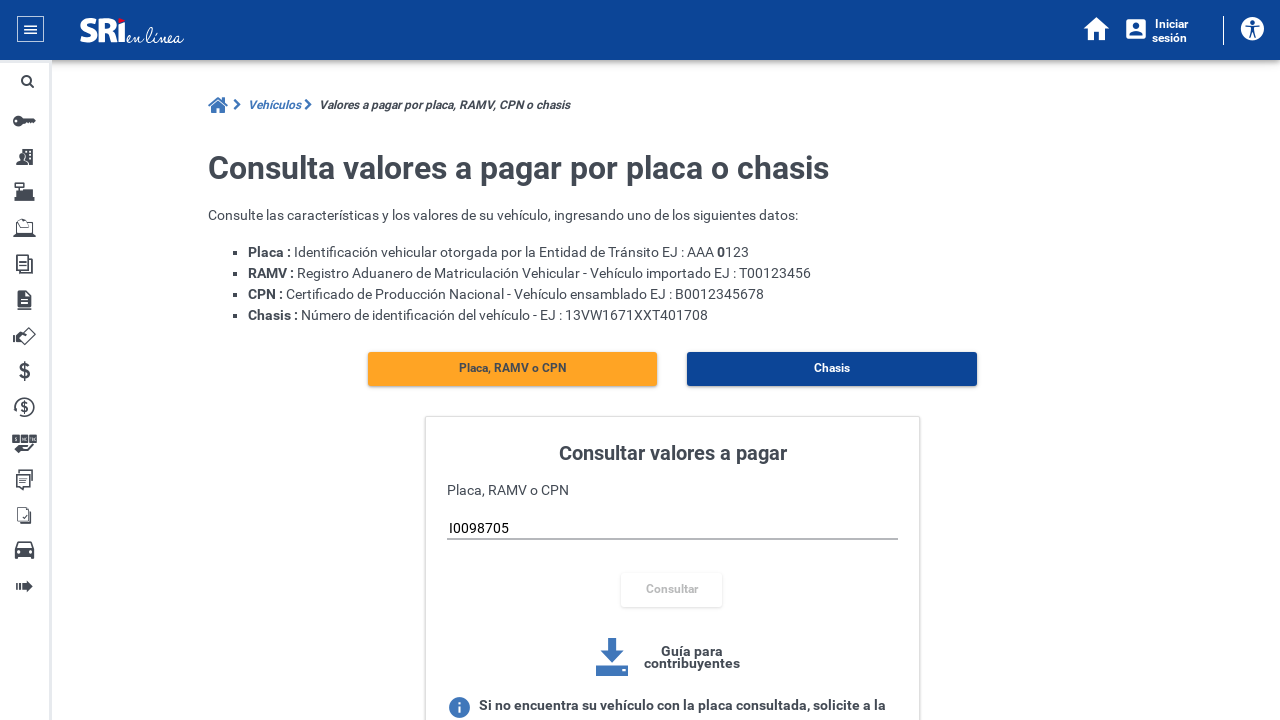

Applied random wait before pressing Enter
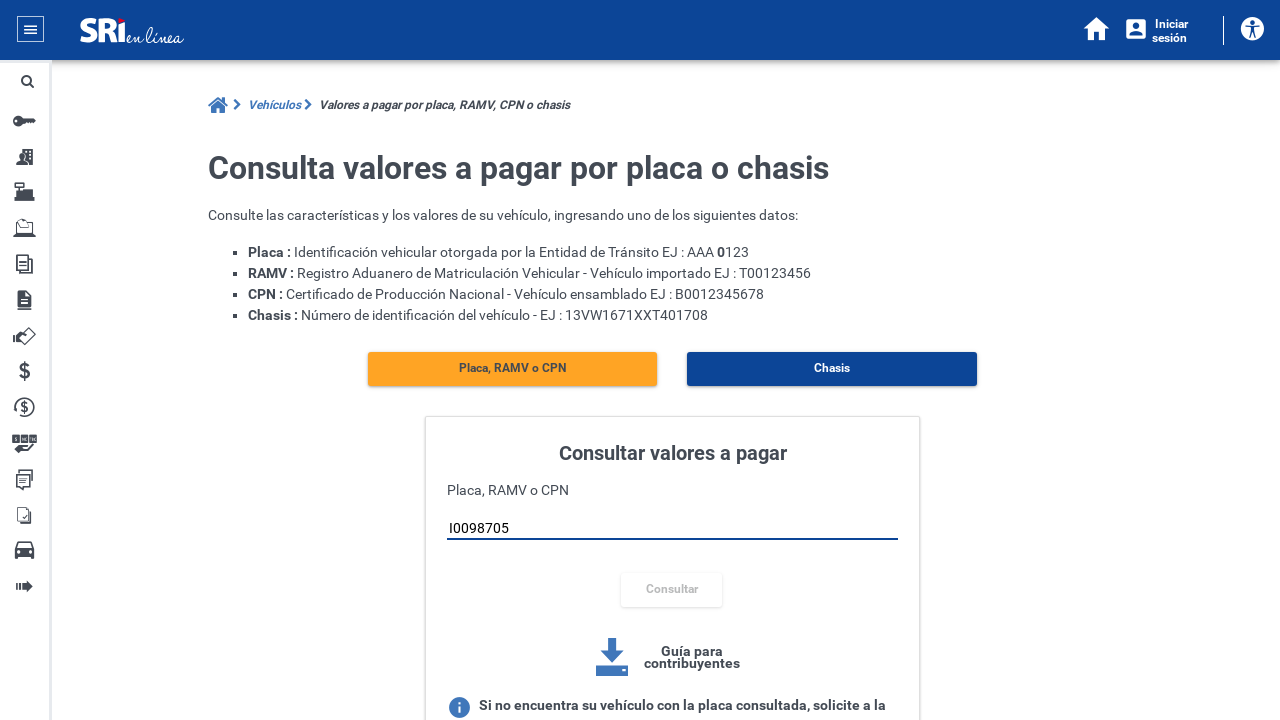

Pressed Enter key to submit plate search on #busqueda
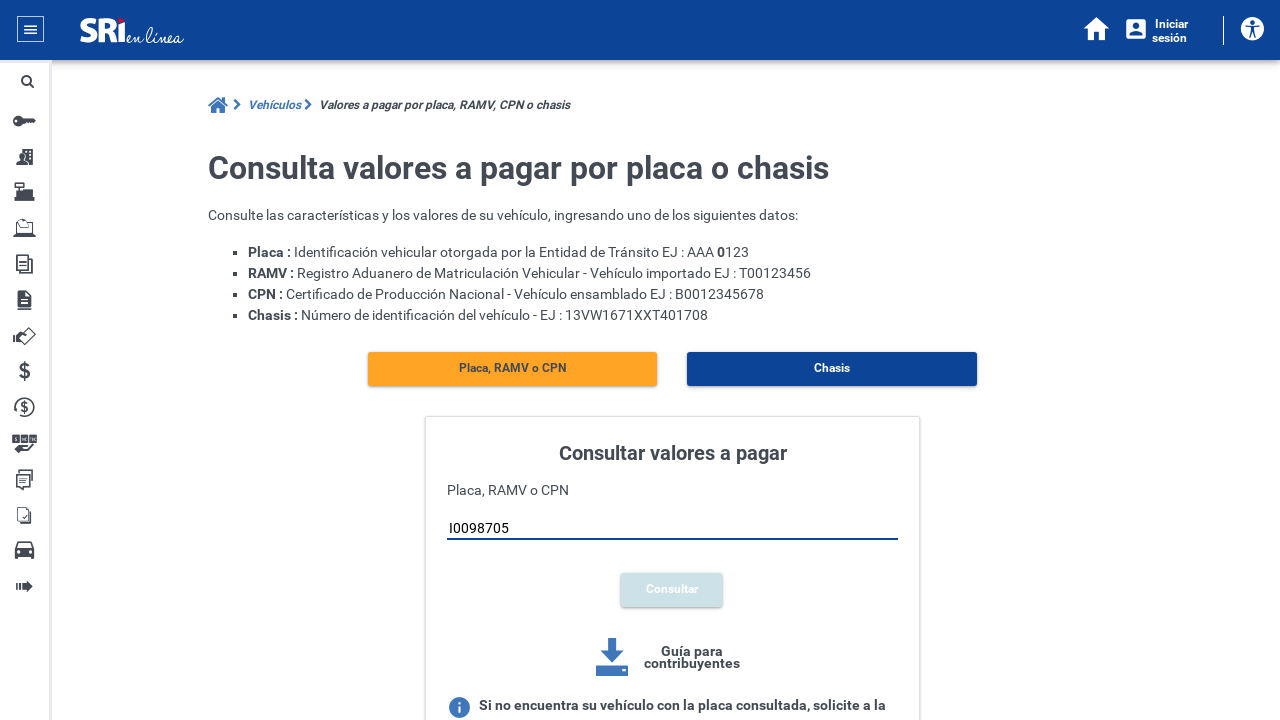

Applied random wait before clicking search button
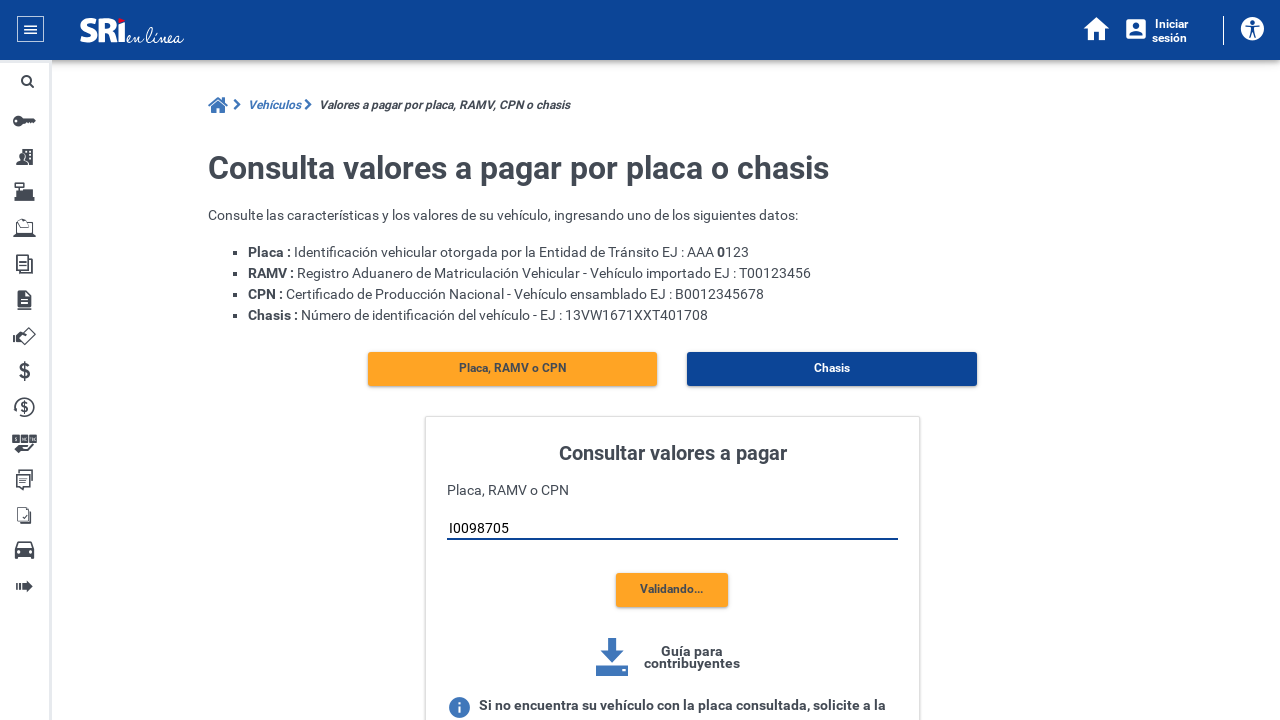

Clicked the 'Consultar' (Search) button at (672, 590) on button:has-text('Consultar')
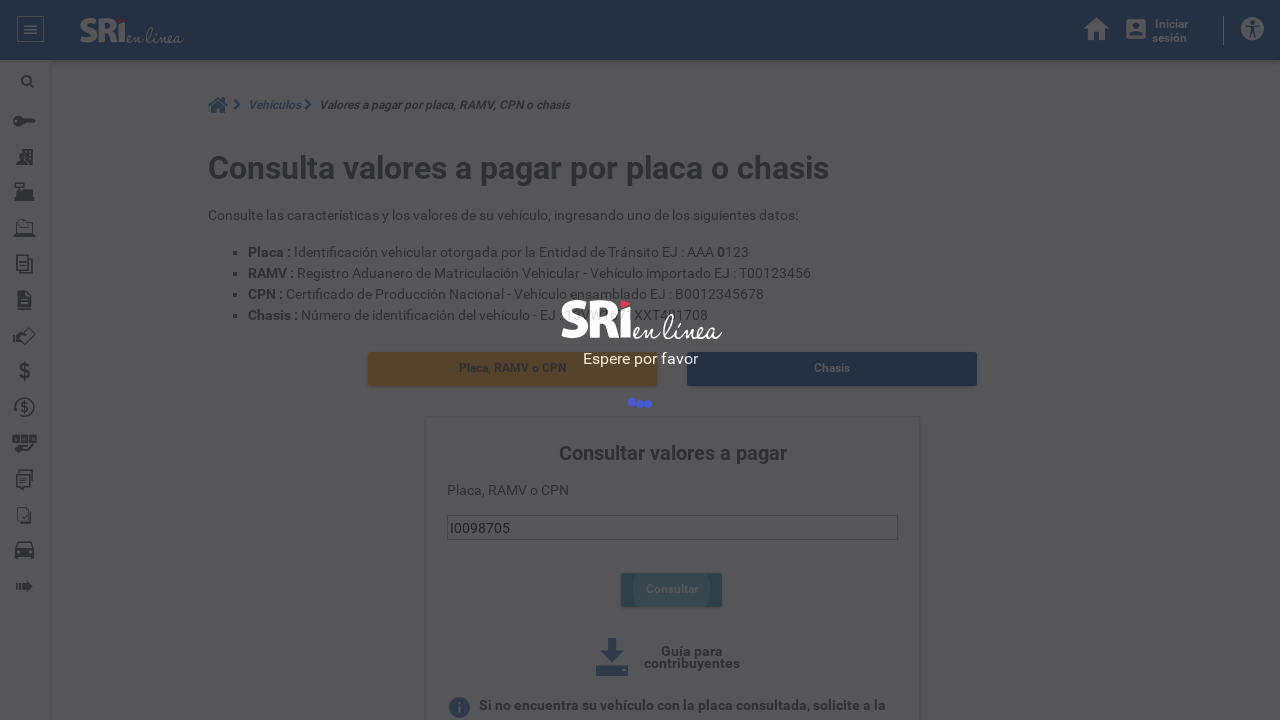

Applied random wait for results to load
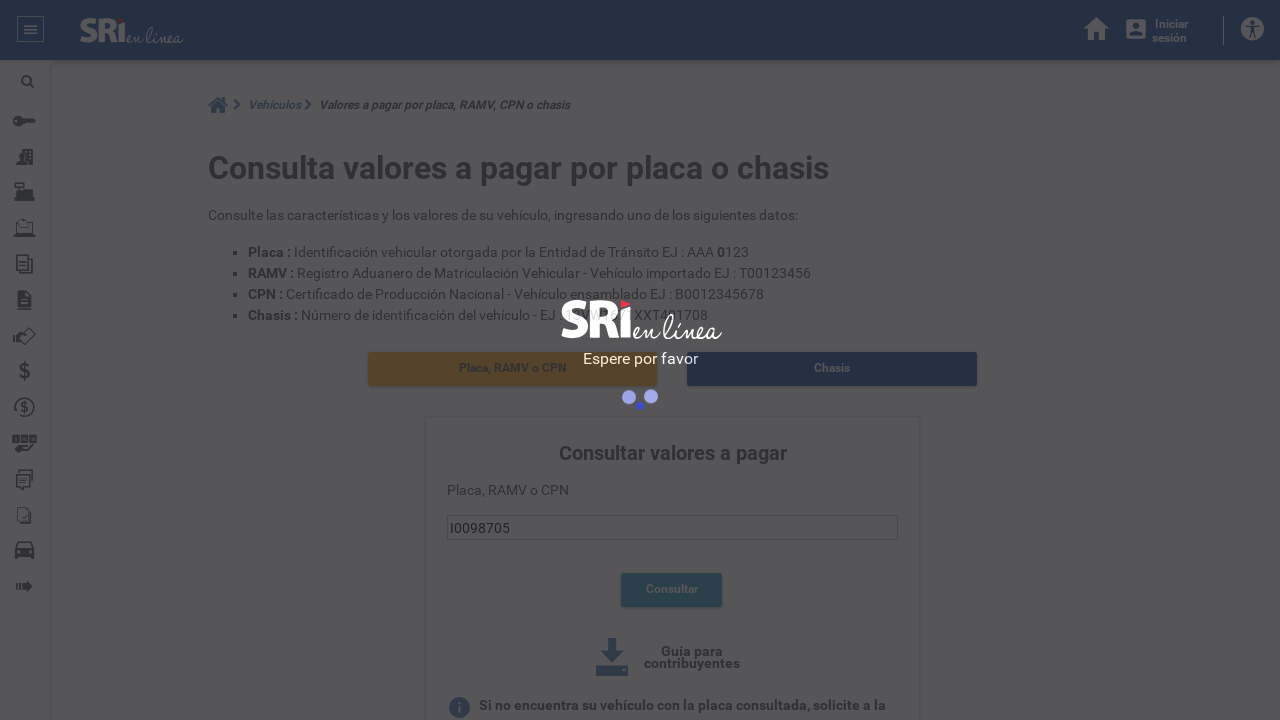

Vehicle information loaded - verified vehicle registration component is visible with 'Marca' (brand) details displayed
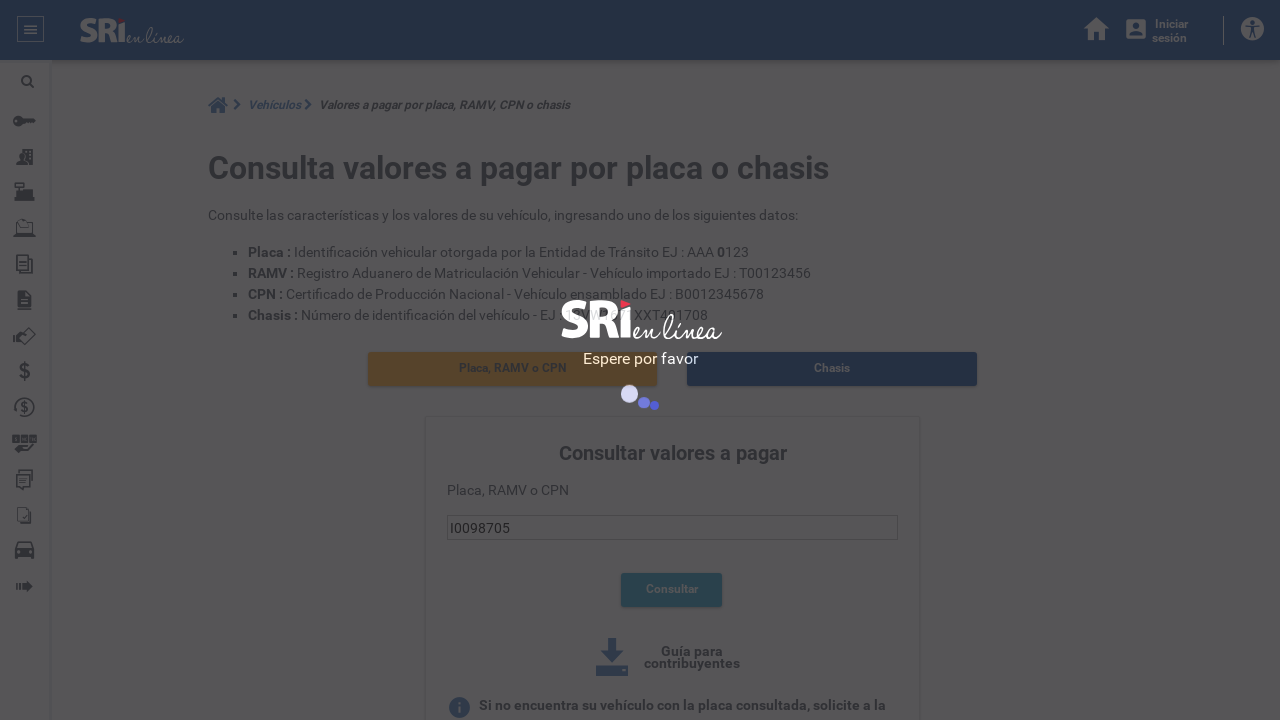

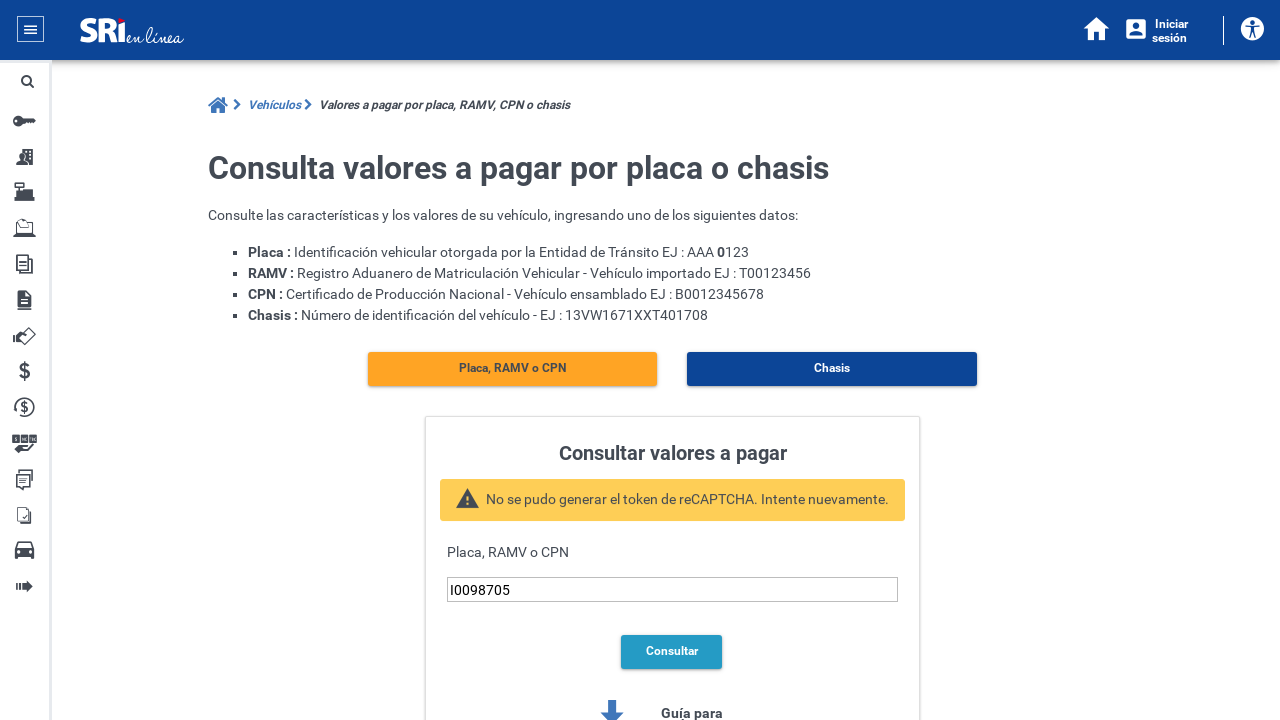